Tests checkbox and radio button functionality on a registration form by selecting the "Cricket" checkbox from a list of hobby checkboxes and selecting the "Female" radio button from gender options.

Starting URL: https://demo.automationtesting.in/Register.html

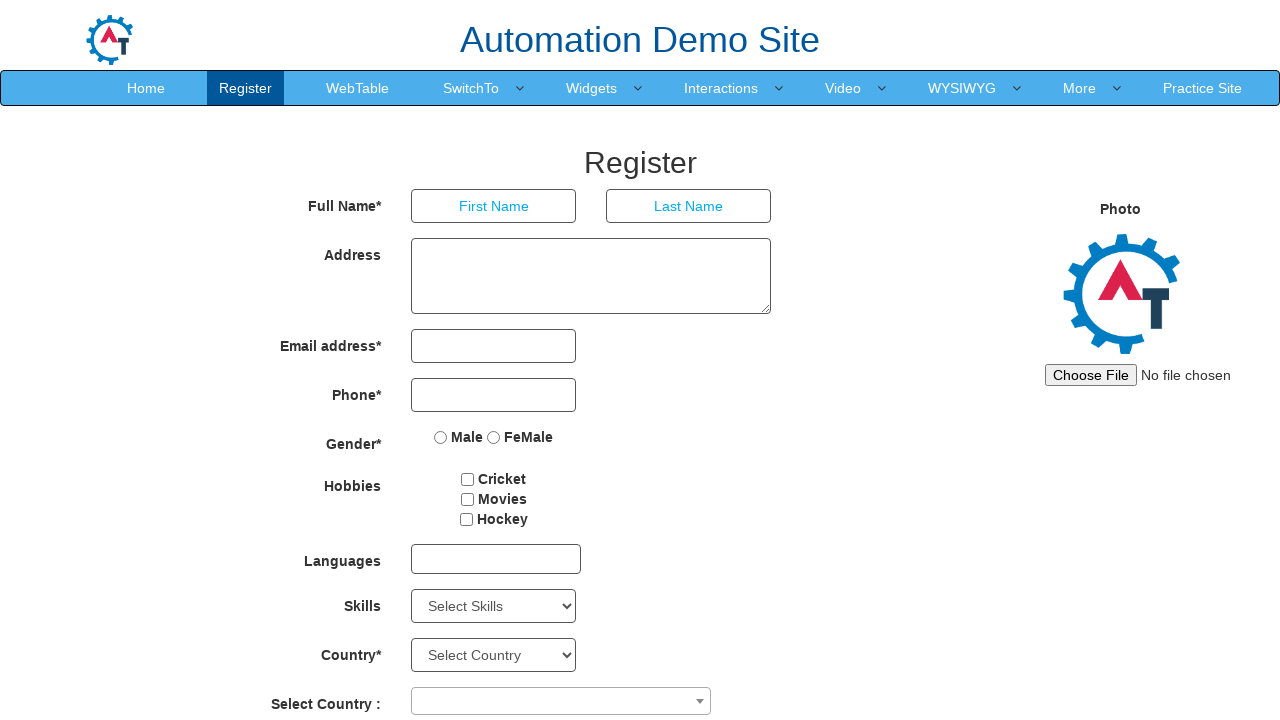

Registration form loaded - checkbox elements are visible
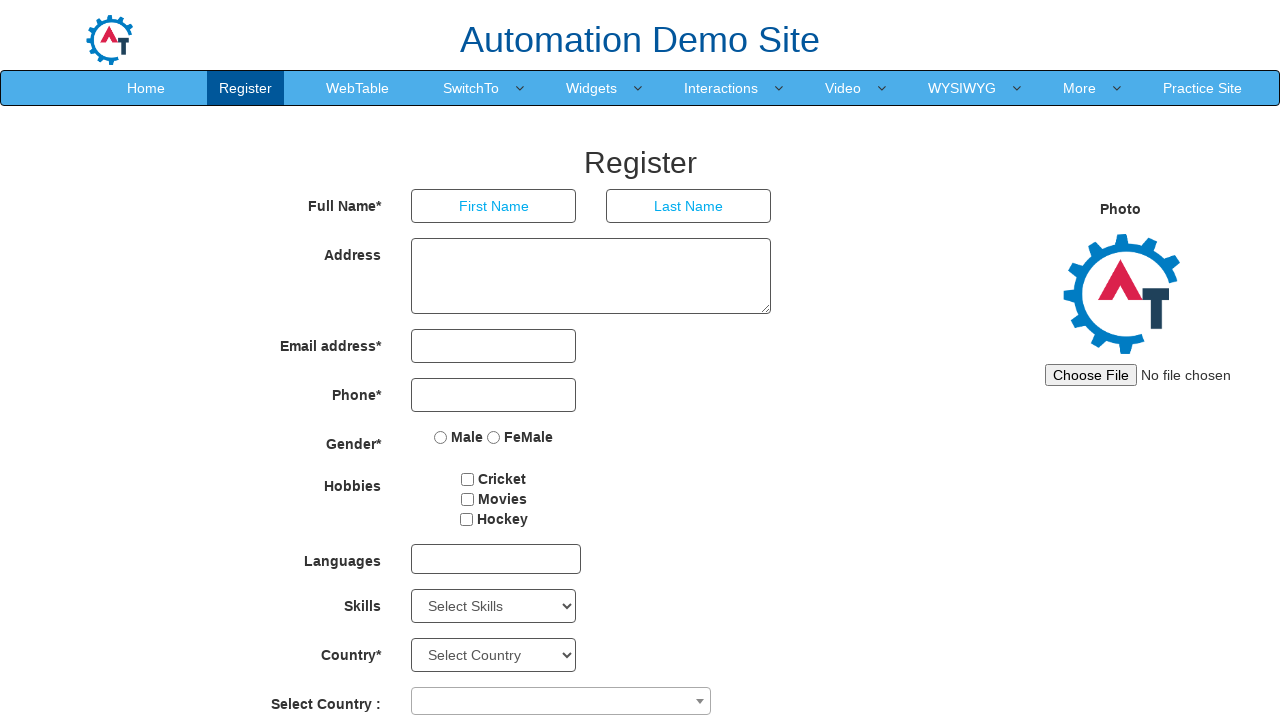

Selected 'Cricket' checkbox from hobby options at (468, 479) on input[type='checkbox'][value='Cricket']
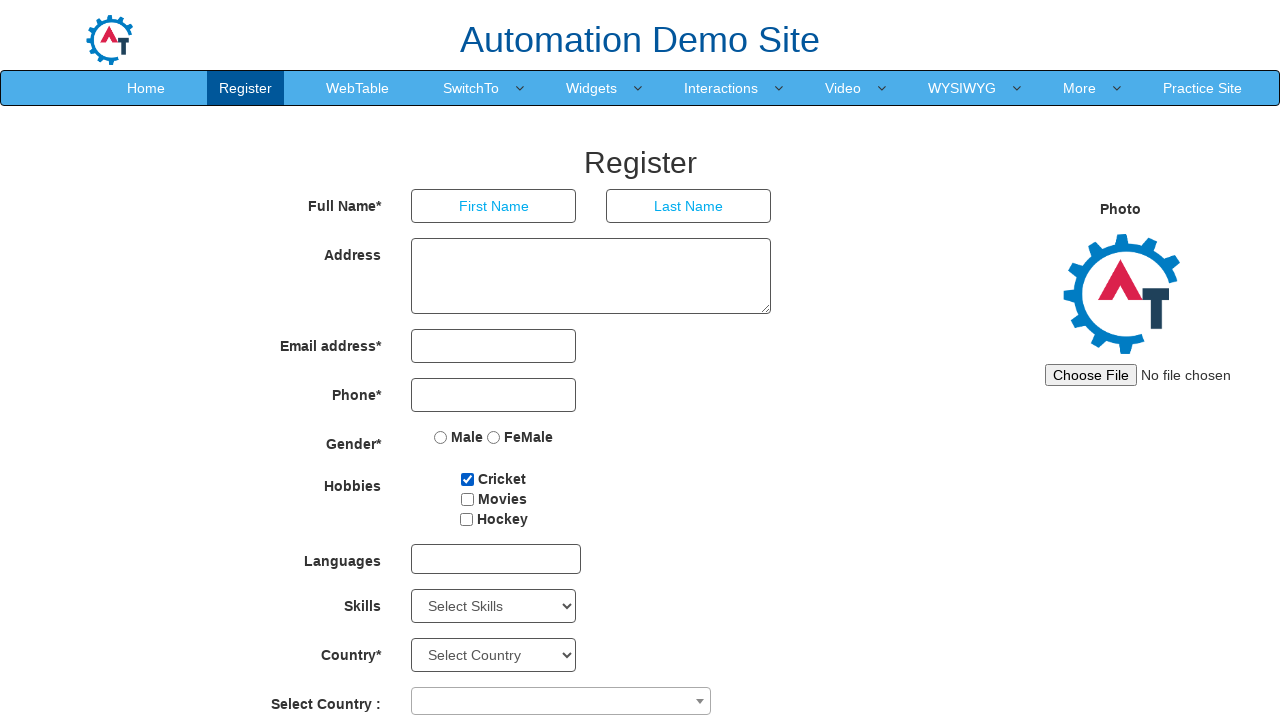

Selected 'Female' radio button from gender options at (494, 437) on input[type='radio'][value='FeMale']
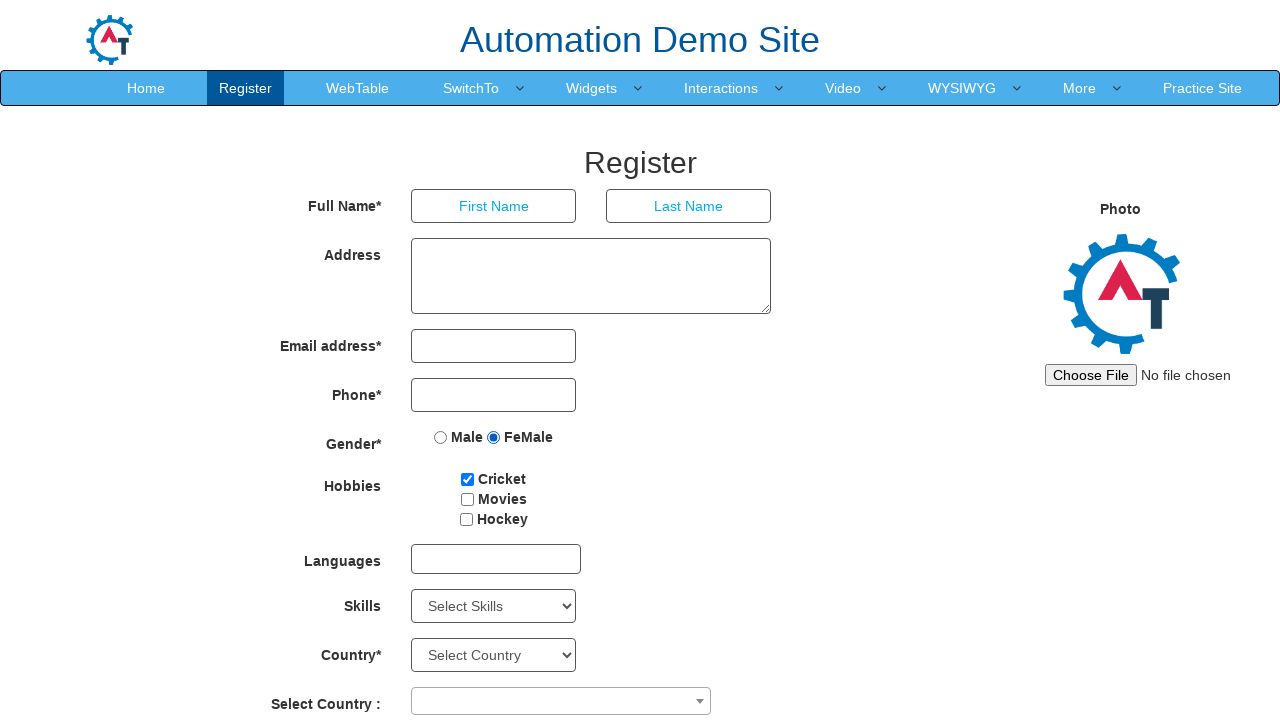

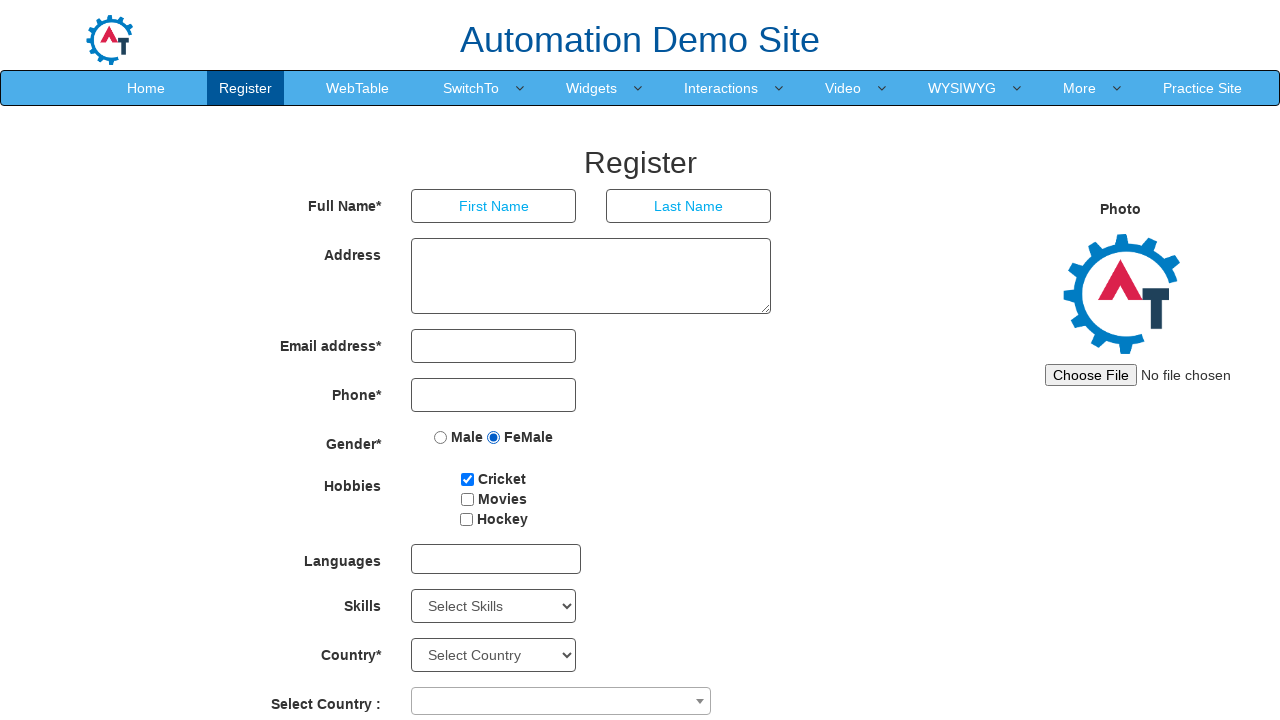